Navigates to the Heroku test site and clicks on the Broken Images link to view the broken images page

Starting URL: https://the-internet.herokuapp.com/

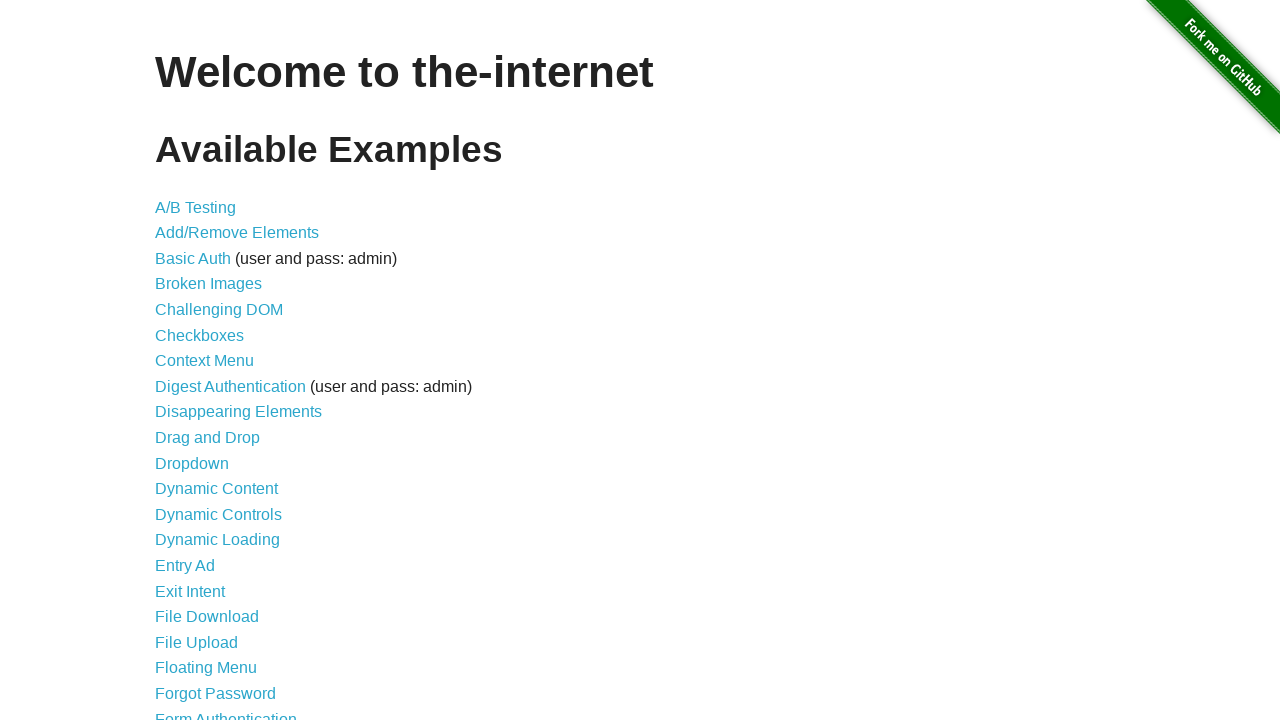

Navigated to the Heroku test site homepage
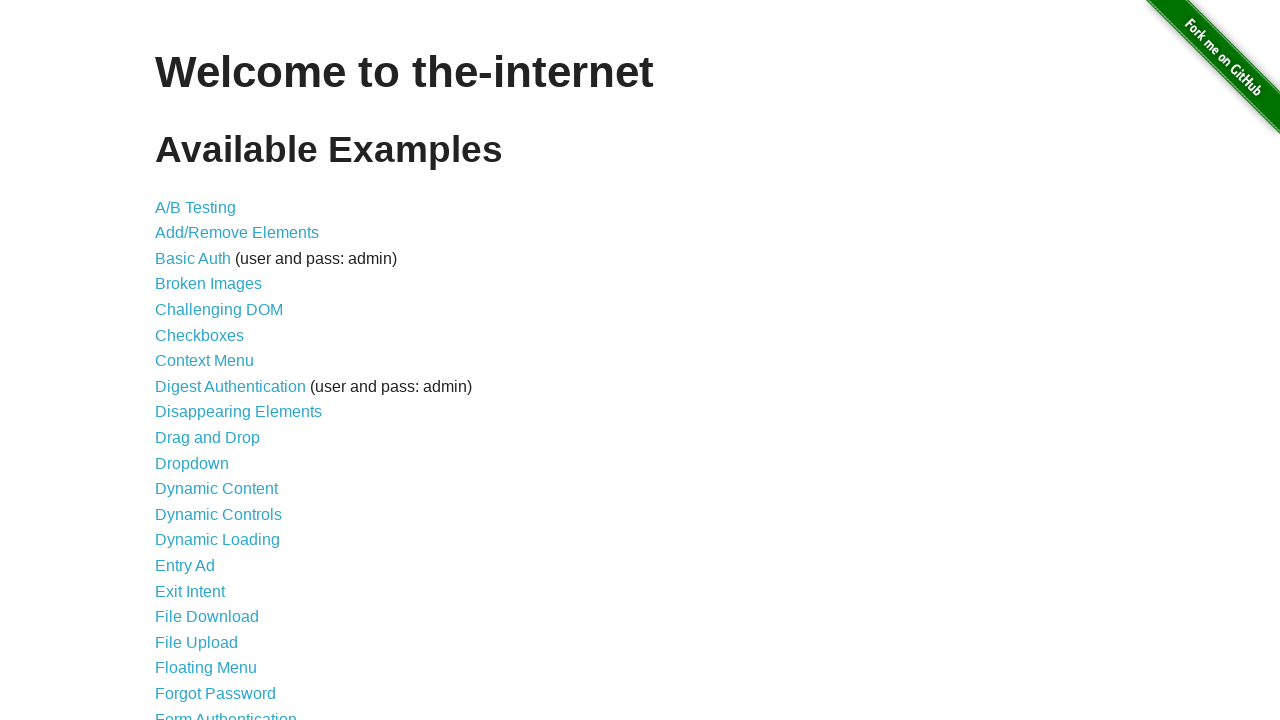

Clicked on the Broken Images link at (208, 284) on xpath=//a[normalize-space()='Broken Images']
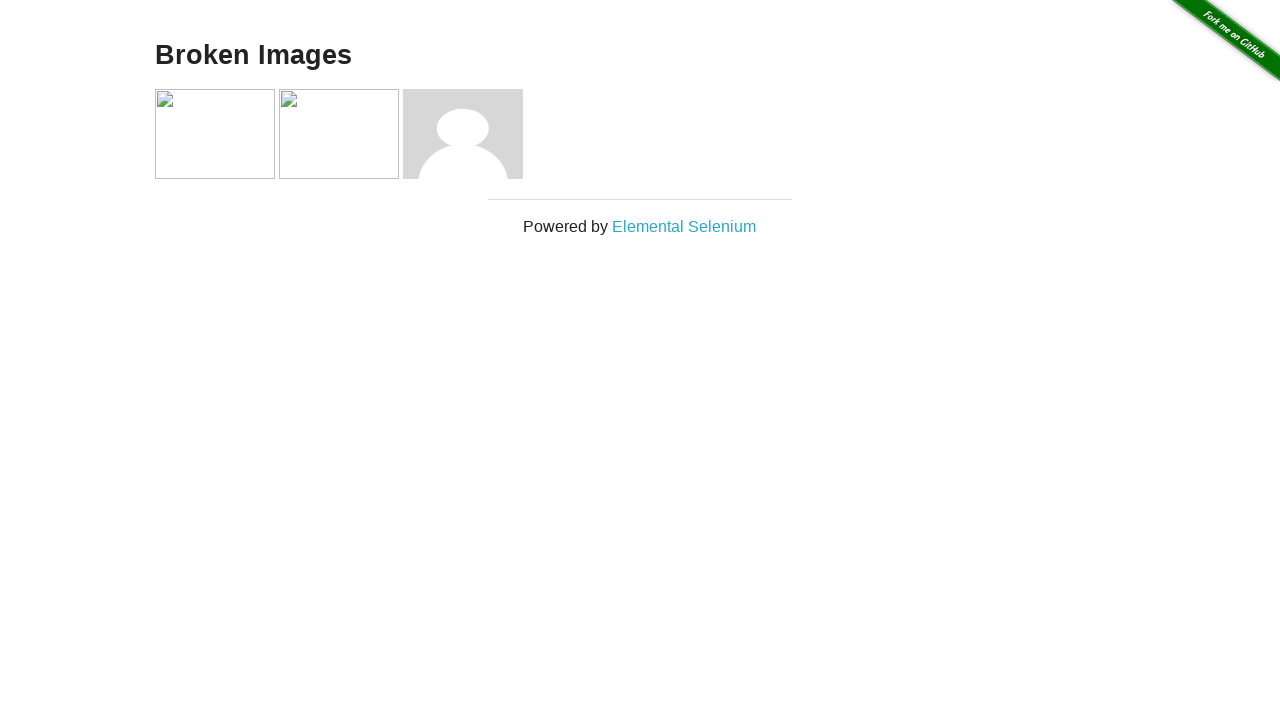

Broken images page loaded with images visible
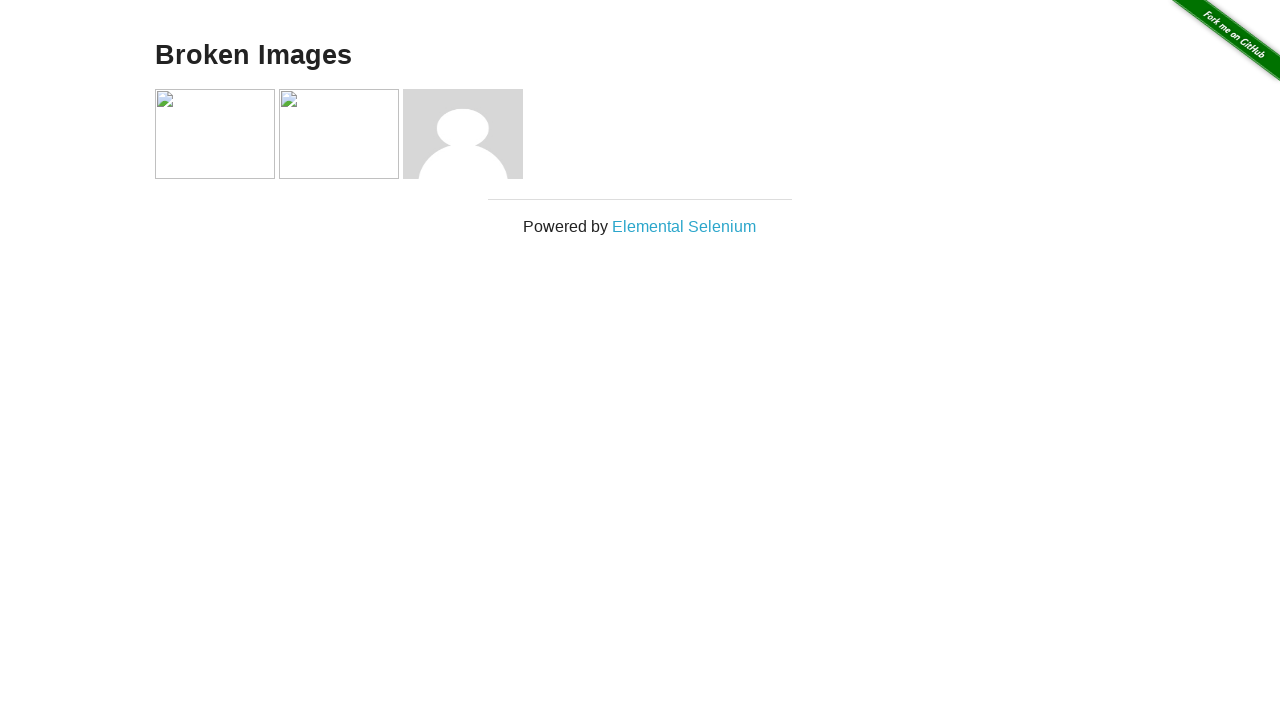

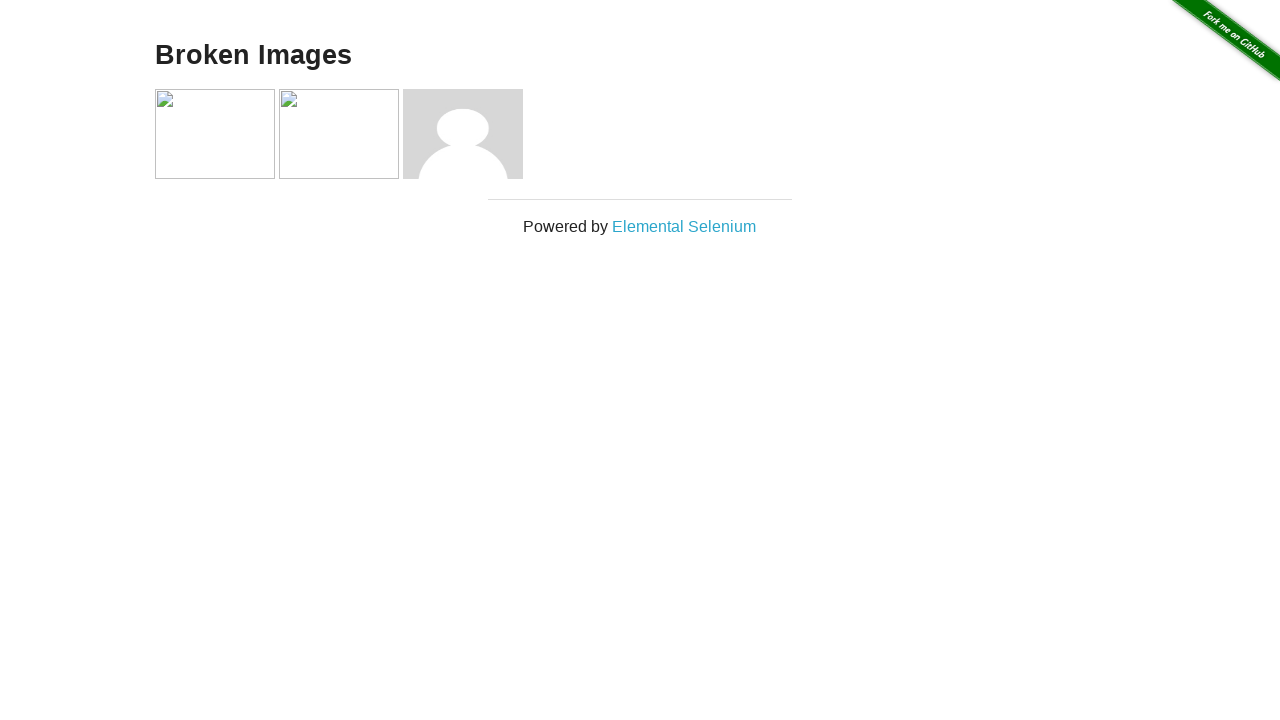